Navigates to a practice automation page and interacts with a table element to verify its structure and content

Starting URL: https://rahulshettyacademy.com/AutomationPractice/

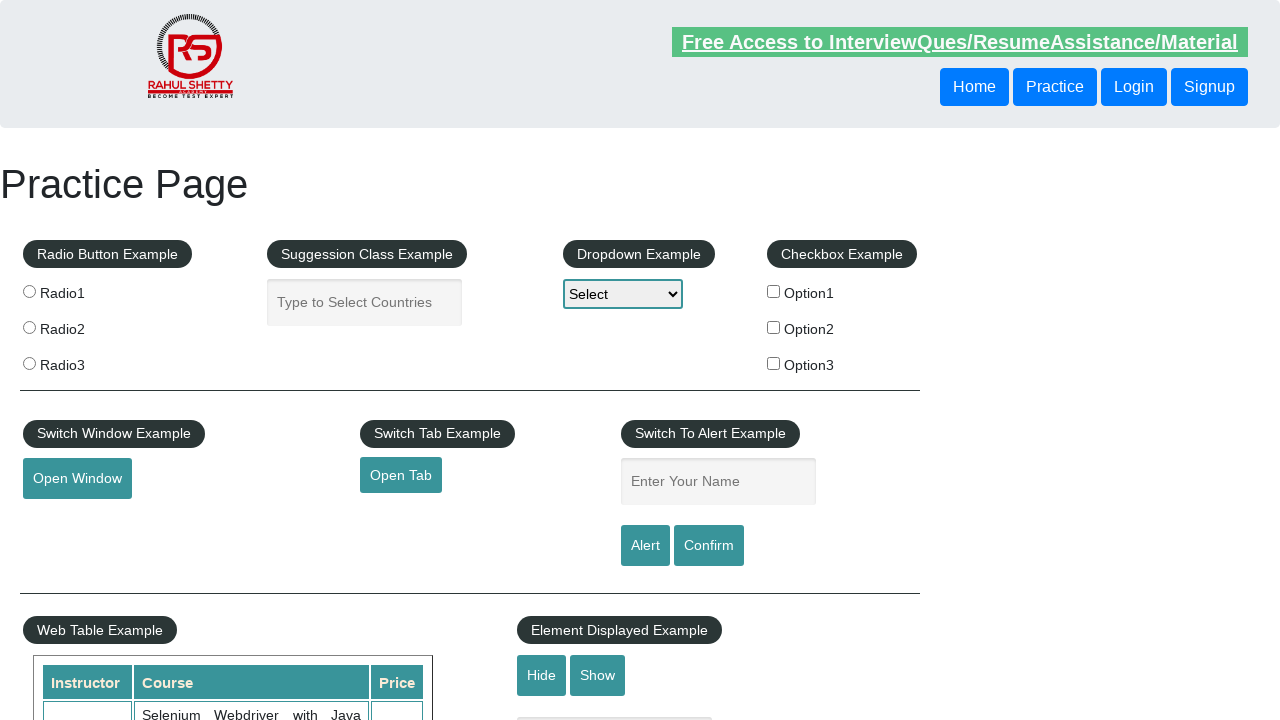

Waited for courses table to load
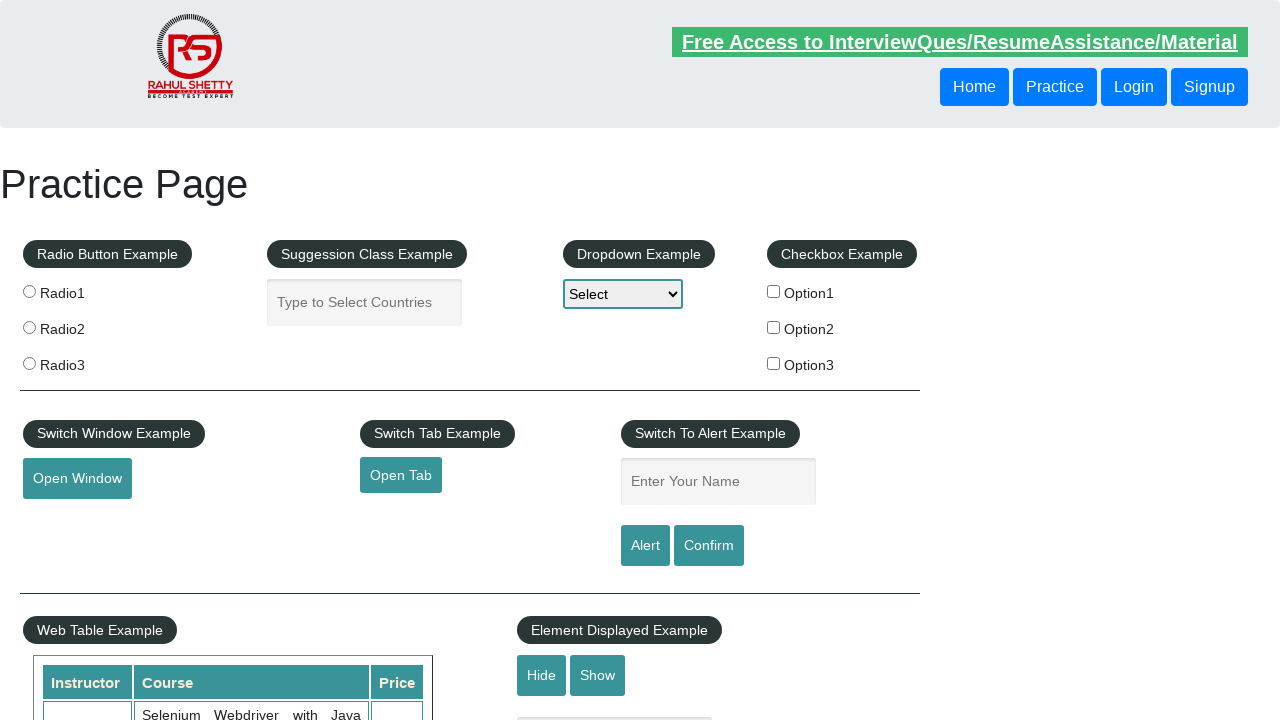

Located all rows in courses table
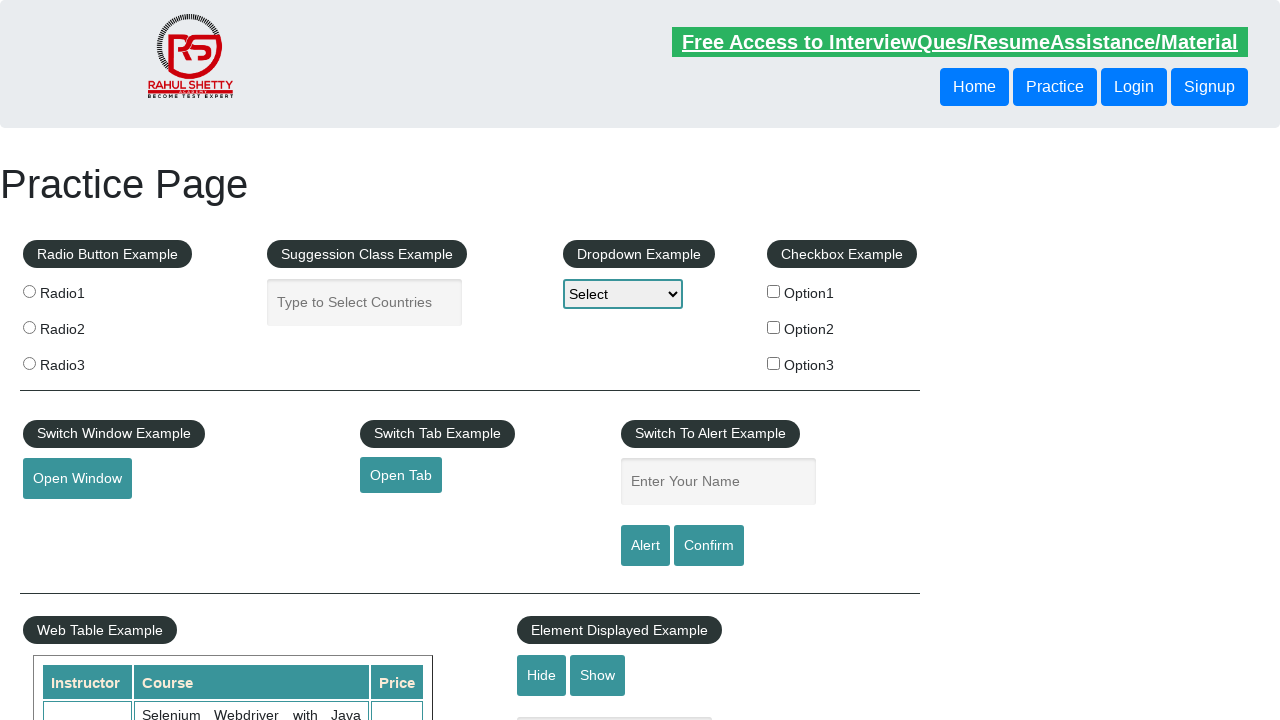

Located all header columns in courses table
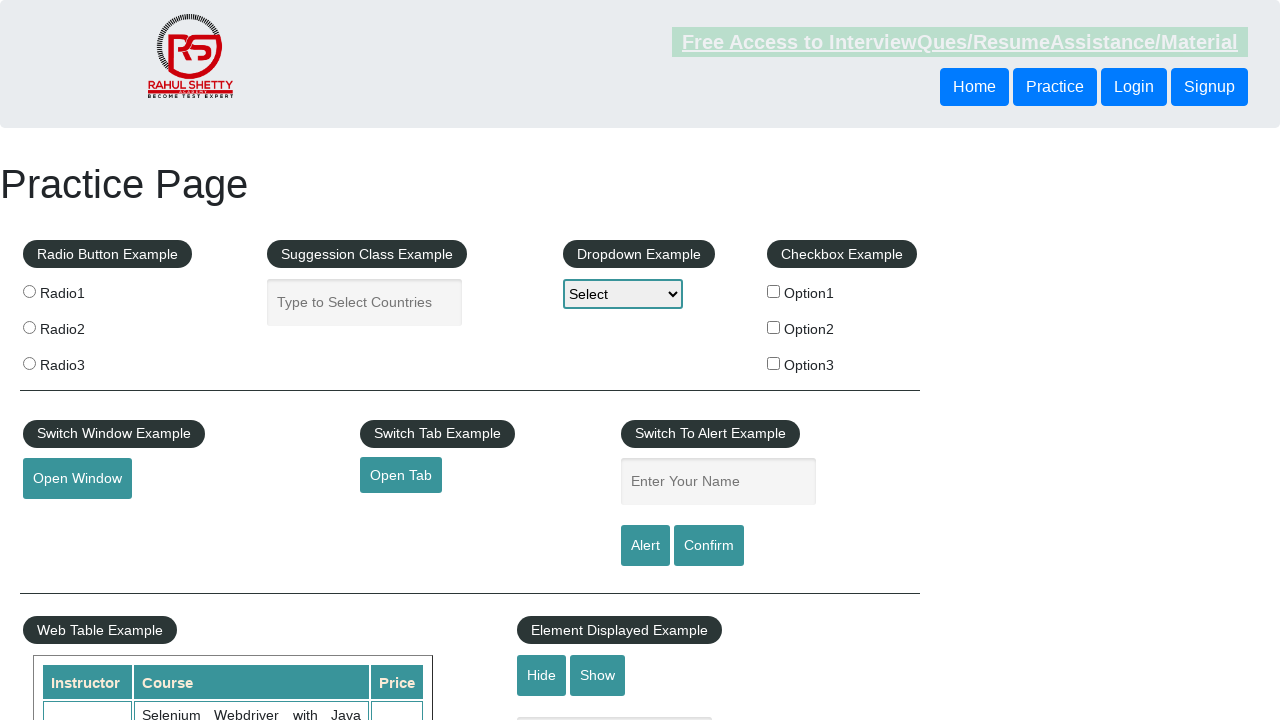

Located all cells in the third row of courses table
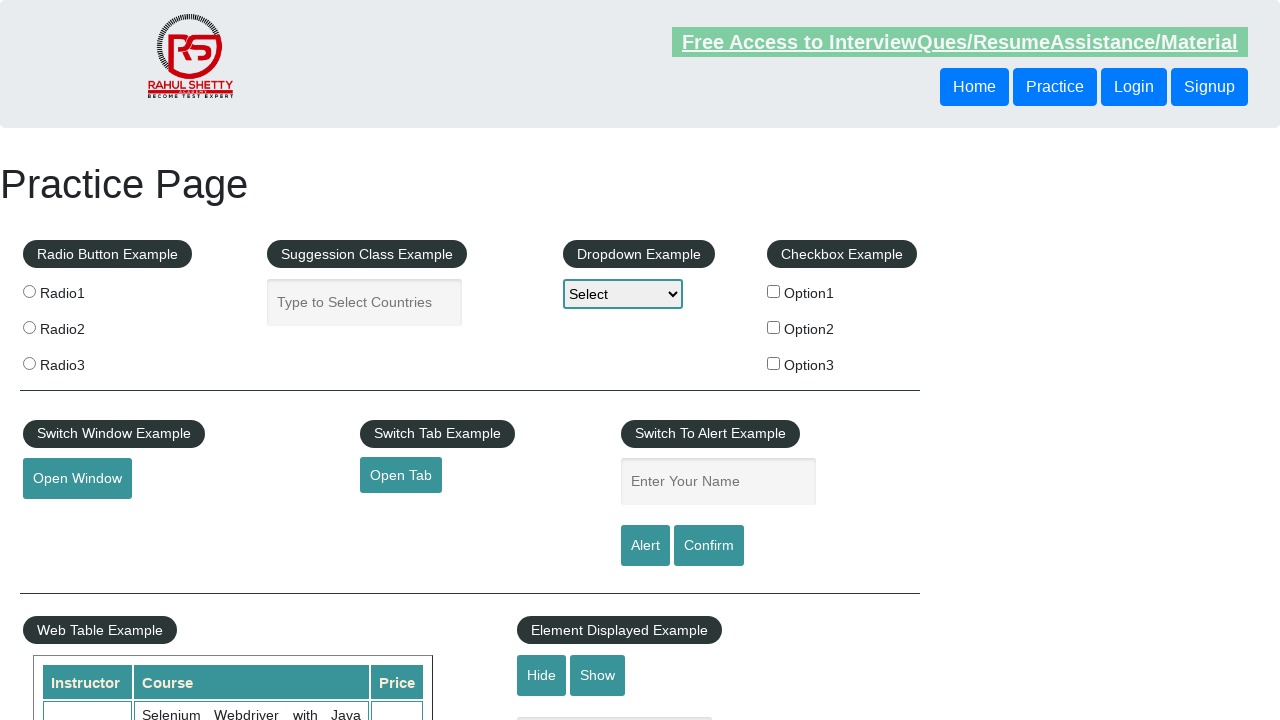

Counted total rows in courses table
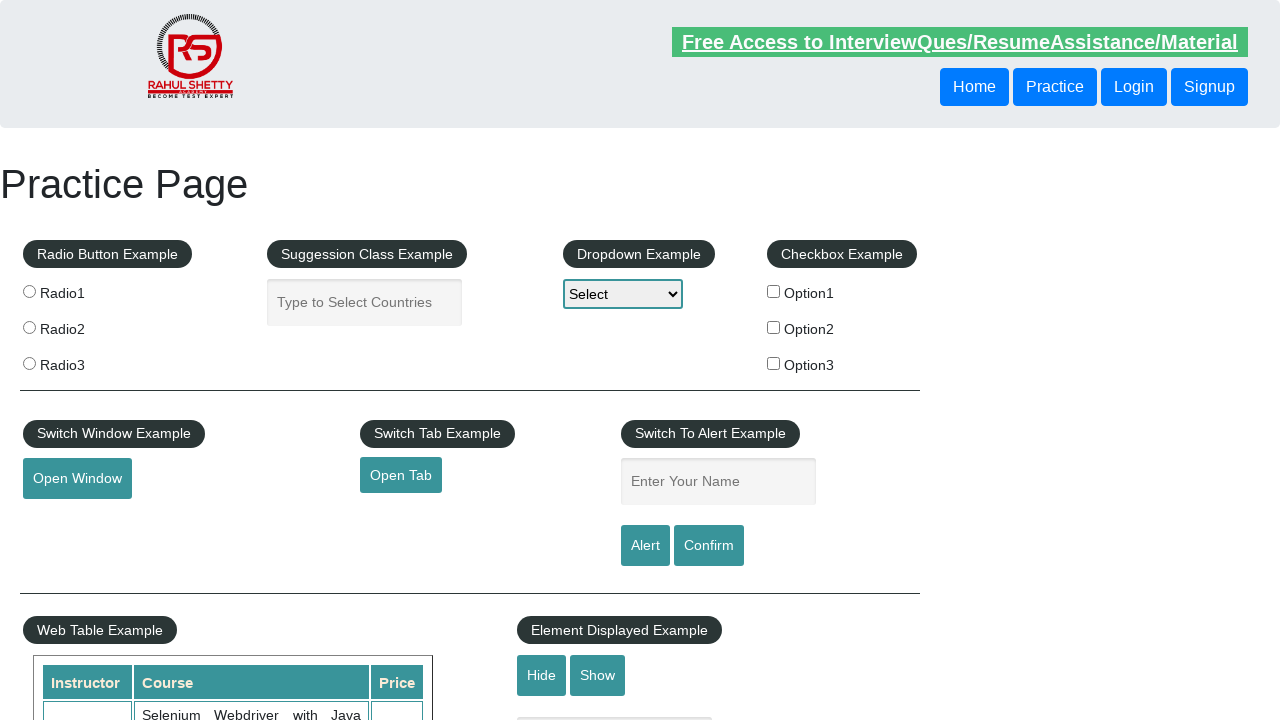

Counted total header columns in courses table
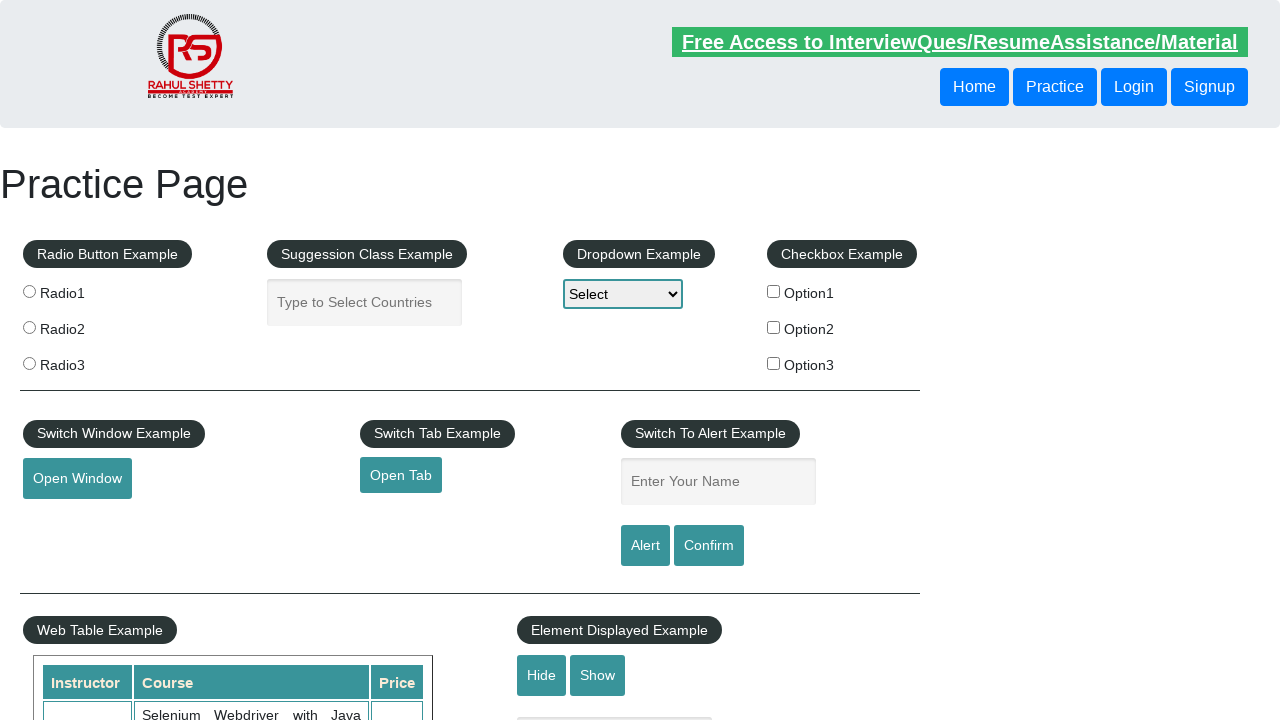

Counted total cells in third row of courses table
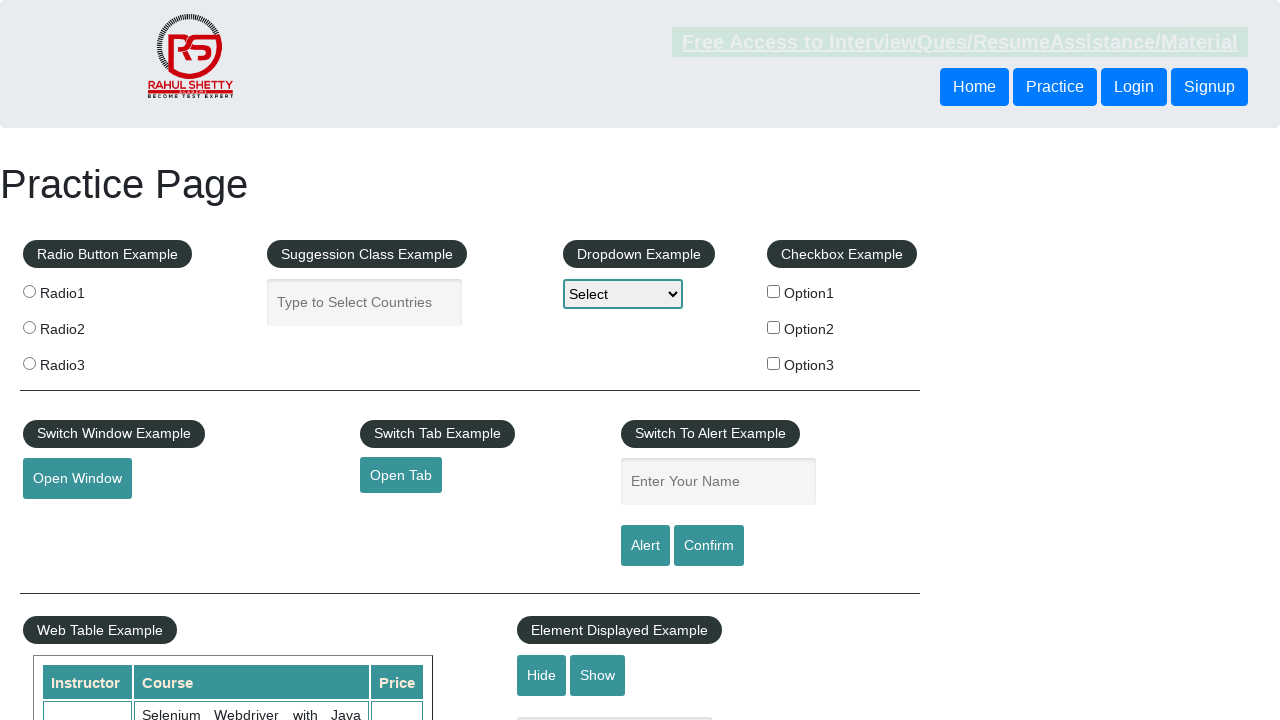

Read text content from cell 1 in third row
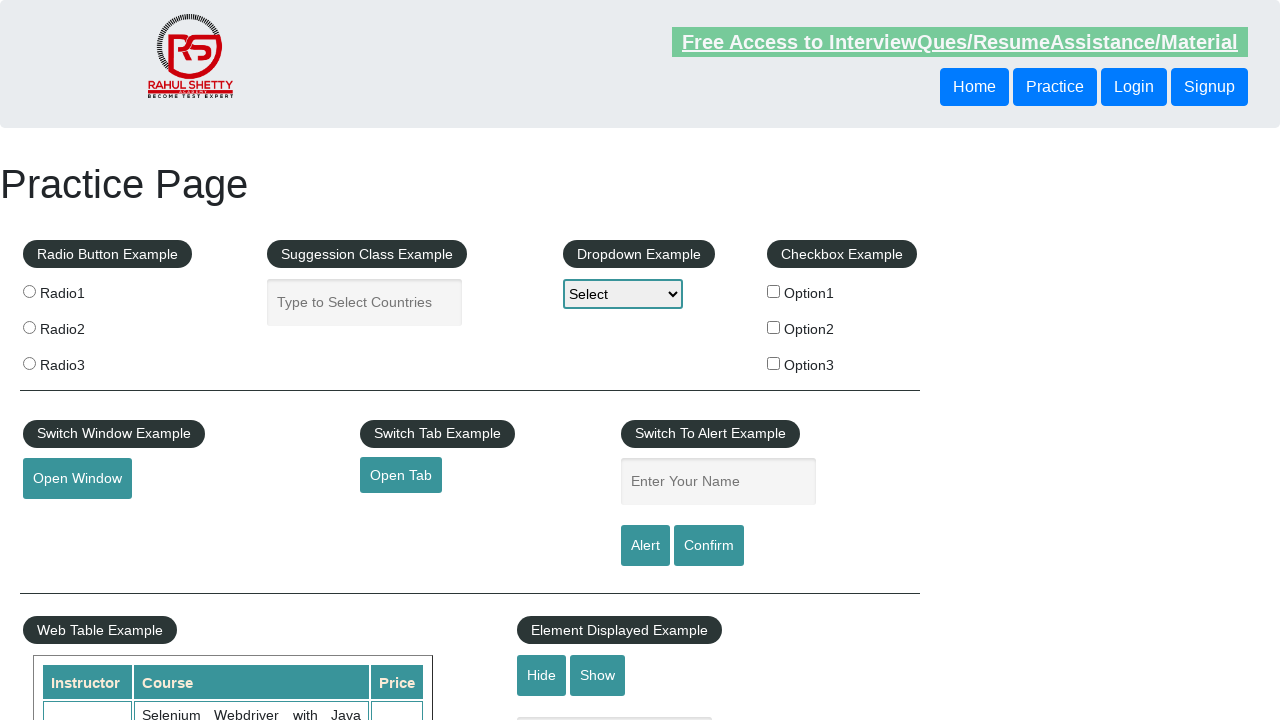

Read text content from cell 2 in third row
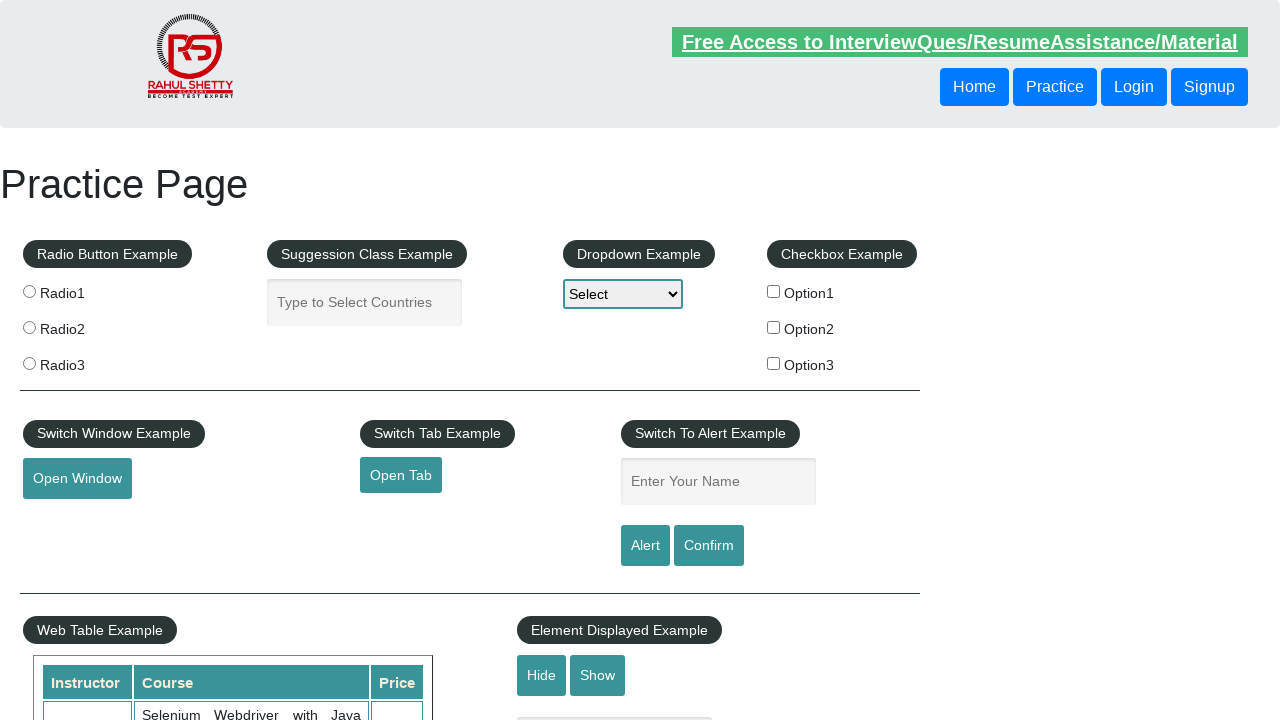

Read text content from cell 3 in third row
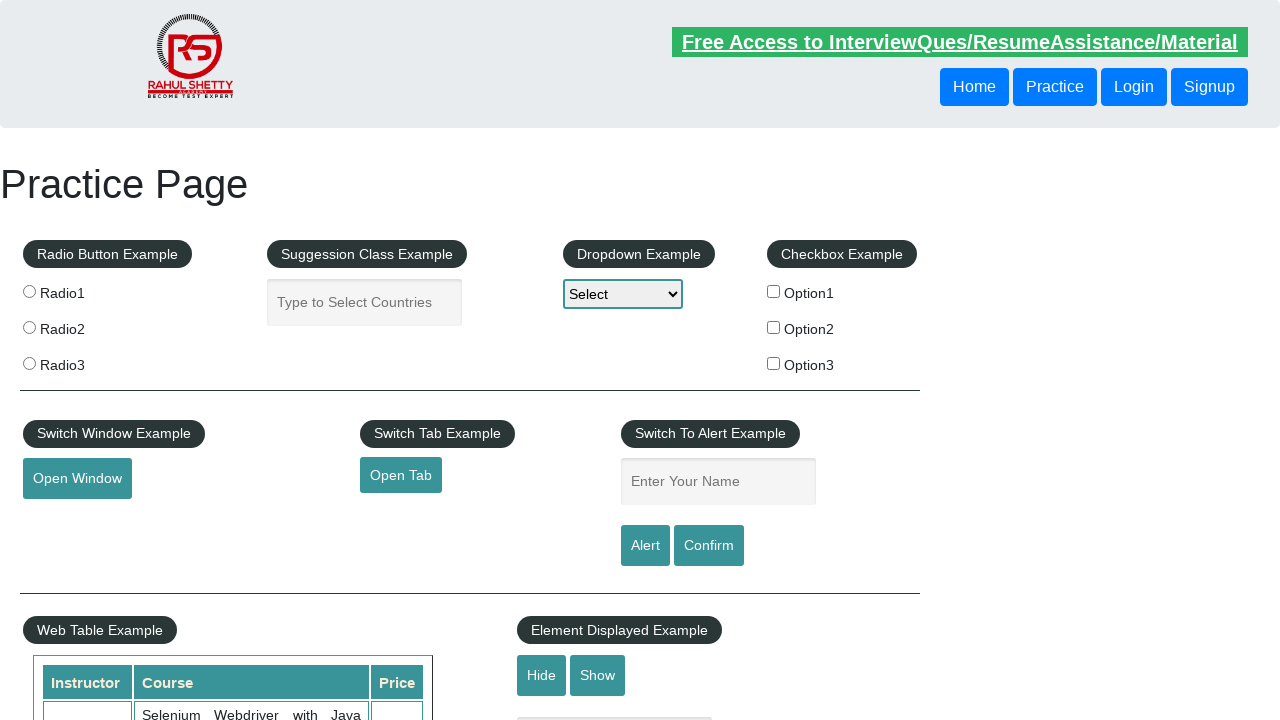

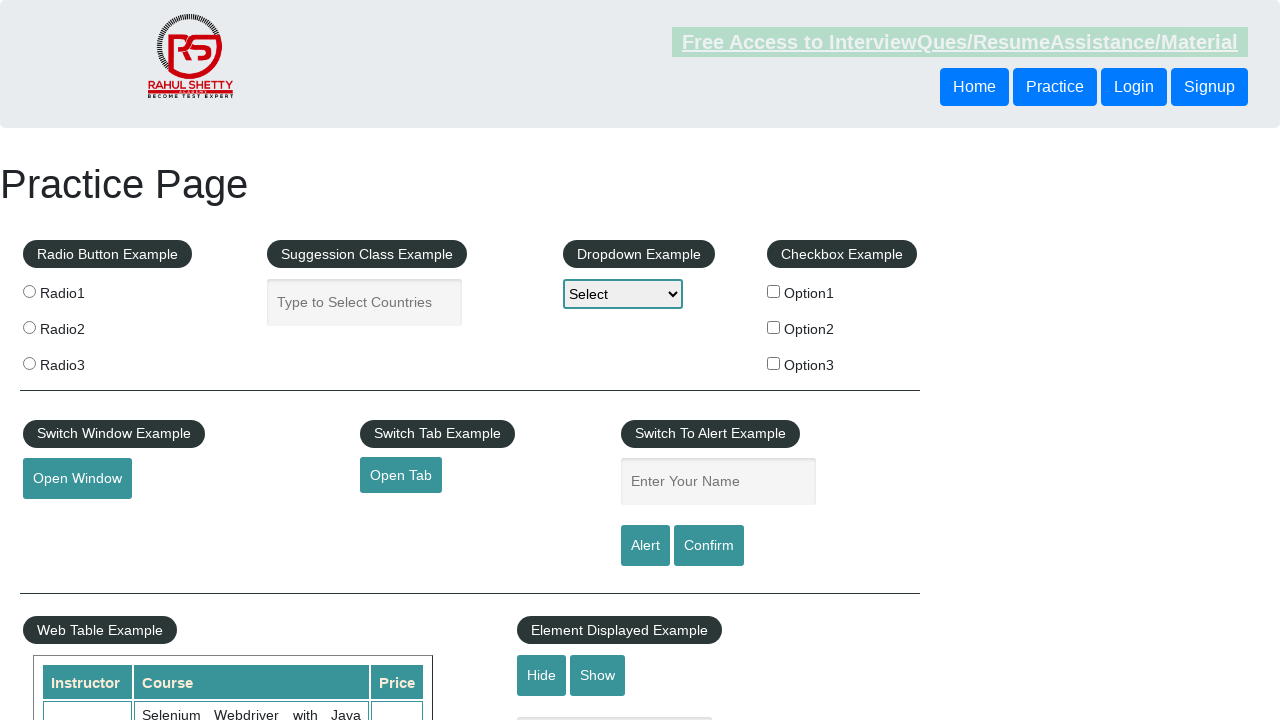